Tests multiple contact forms on a page by filling in name, email, and message fields for three different form instances

Starting URL: https://ultimateqa.com/complicated-page

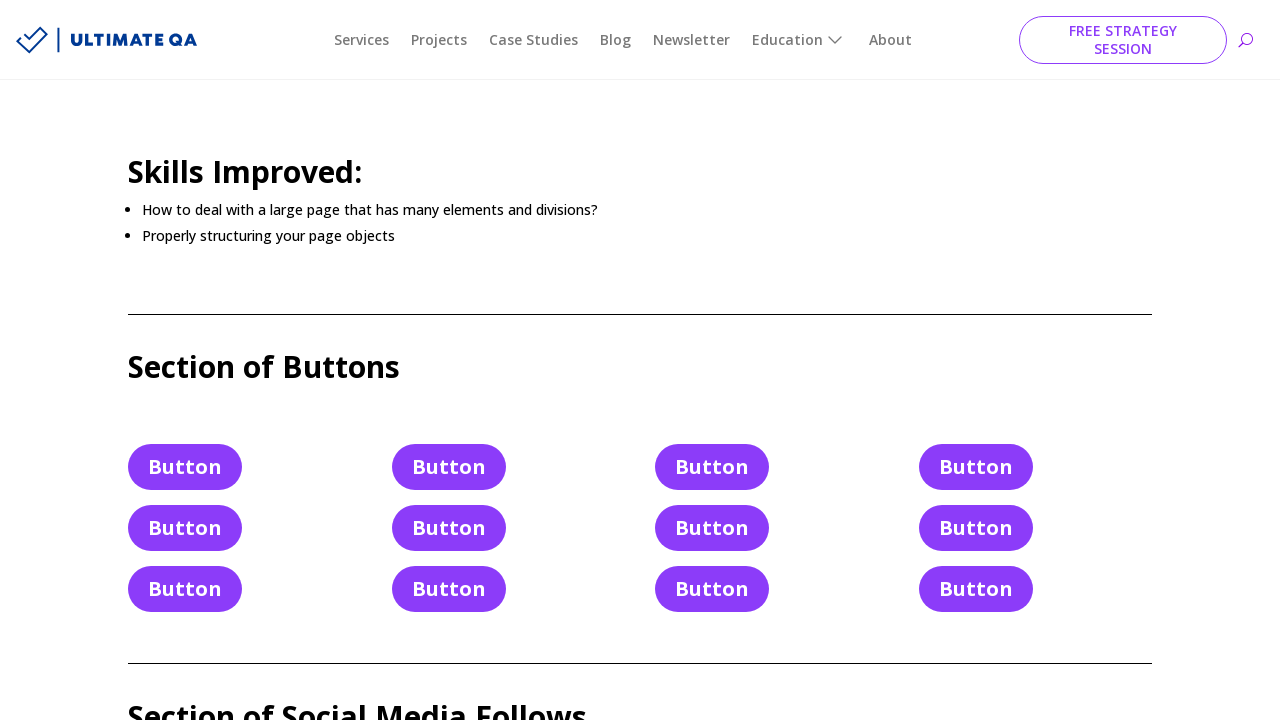

Filled name field in first contact form with 'TEST_NAME' on #et_pb_contact_name_0
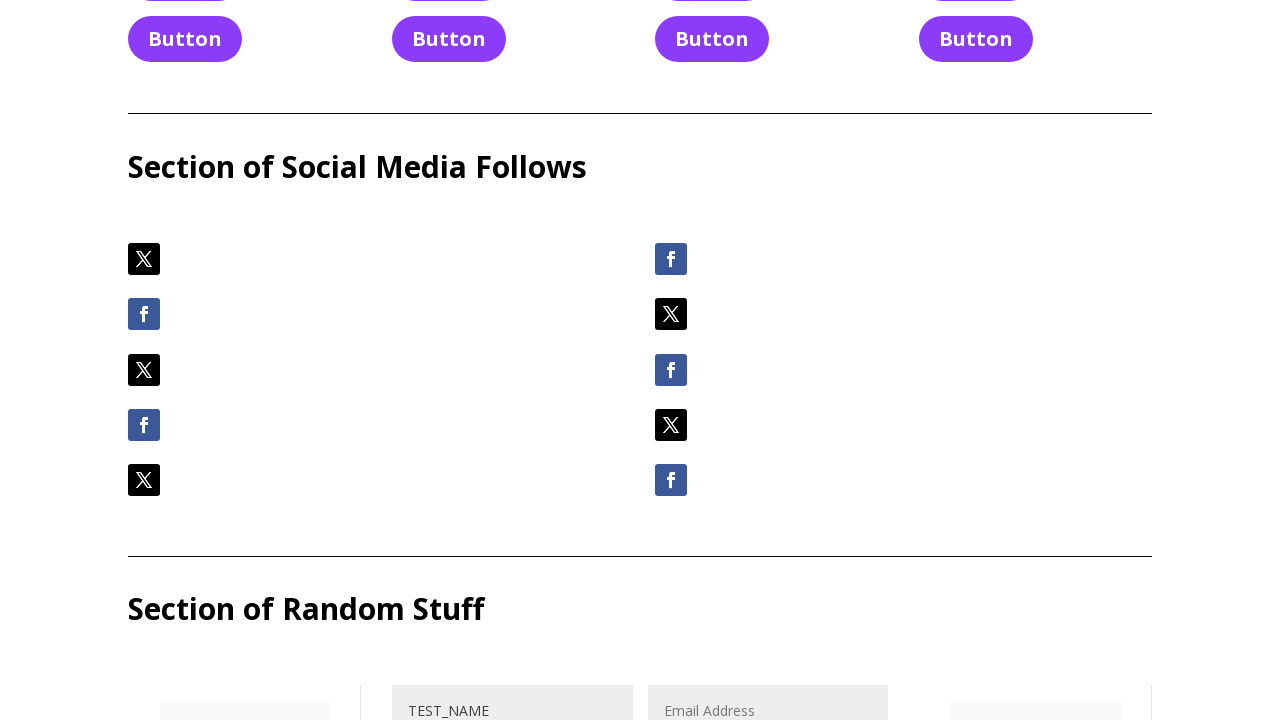

Filled email field in first contact form with 'email@email.email' on #et_pb_contact_email_0
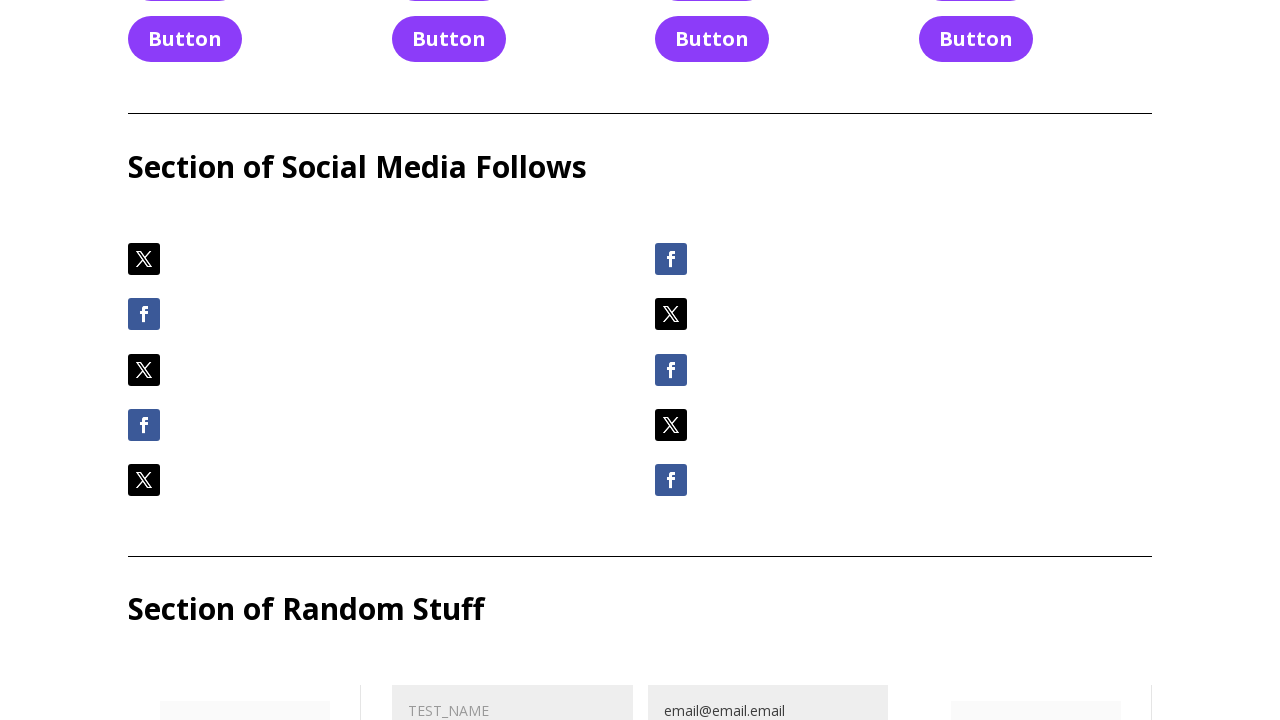

Filled message field in first contact form with multi-line text and special characters on #et_pb_contact_message_0
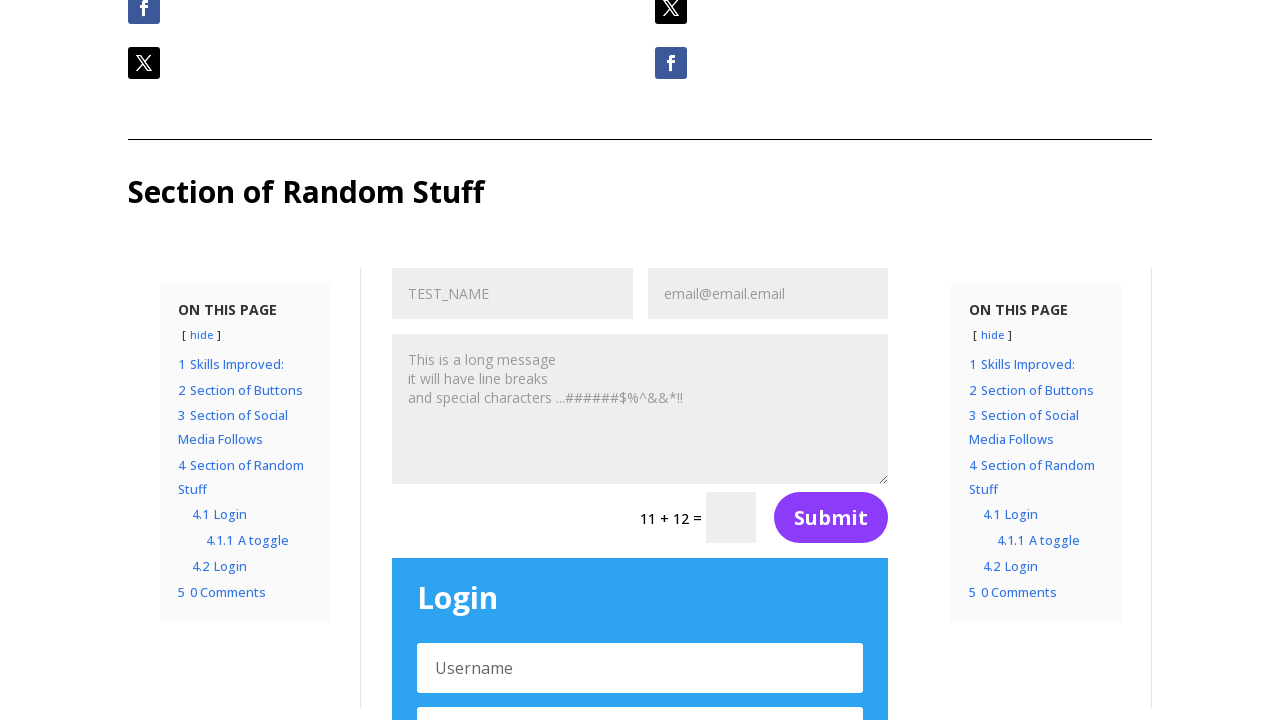

Filled name field in second contact form with 'TEST_NAME' on #et_pb_contact_name_1
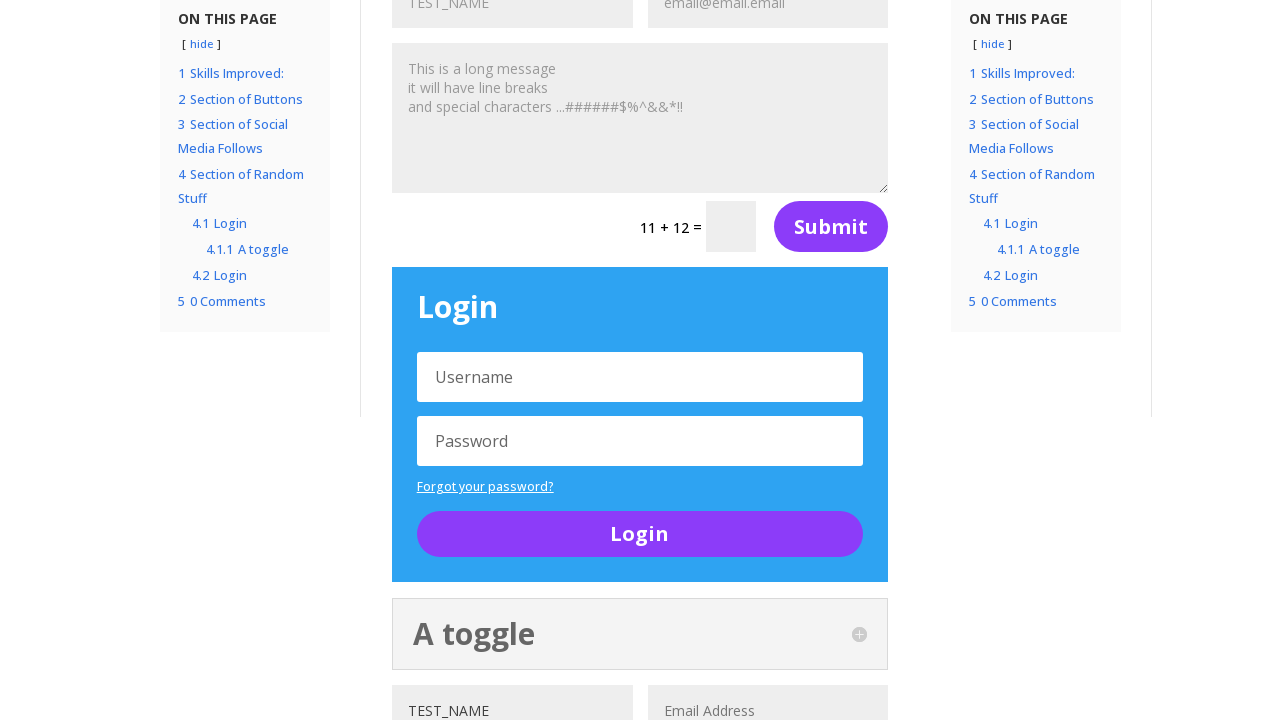

Filled email field in second contact form with 'email@email.email' on #et_pb_contact_email_1
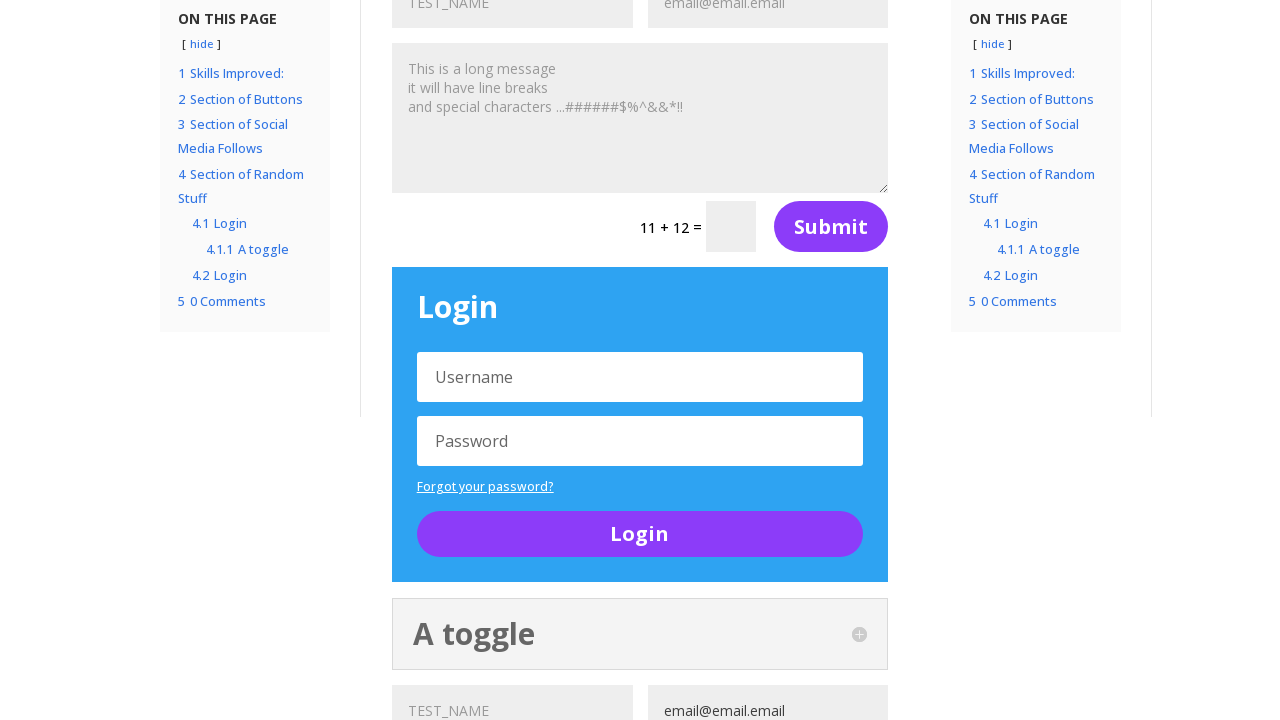

Filled message field in second contact form with multi-line text and special characters on #et_pb_contact_message_1
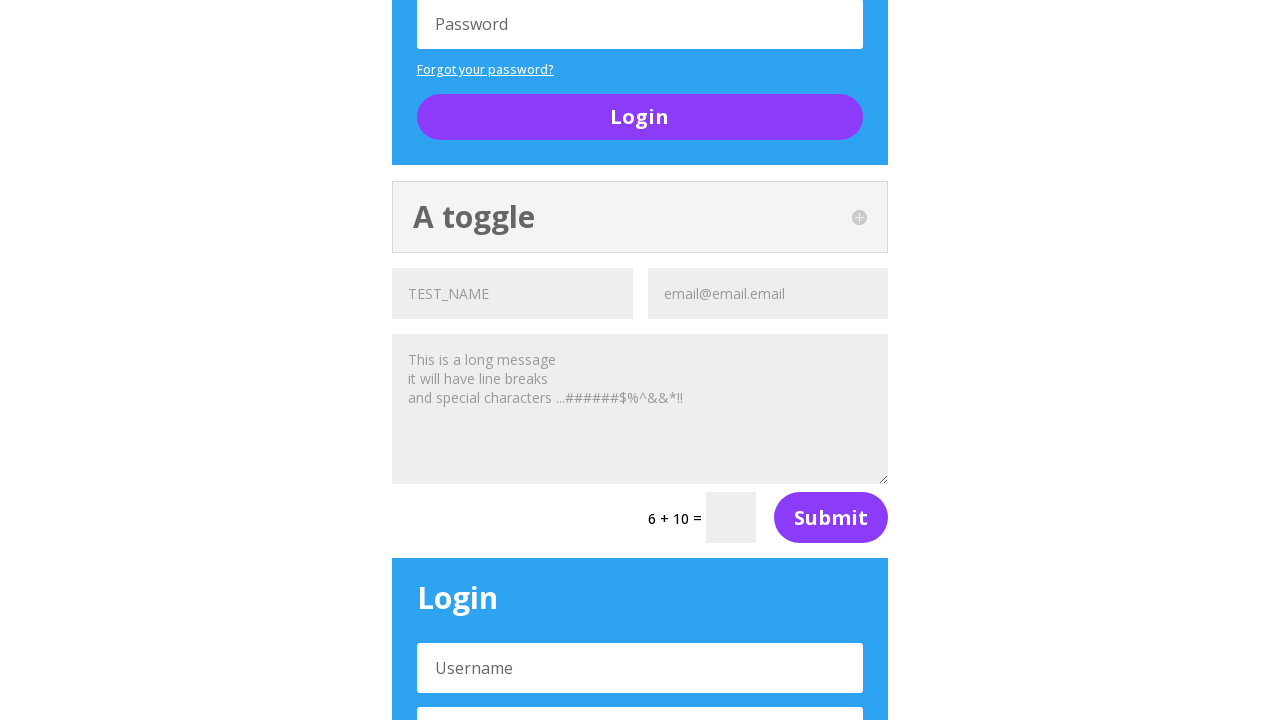

Filled name field in third contact form with 'TEST_NAME' on #et_pb_contact_name_2
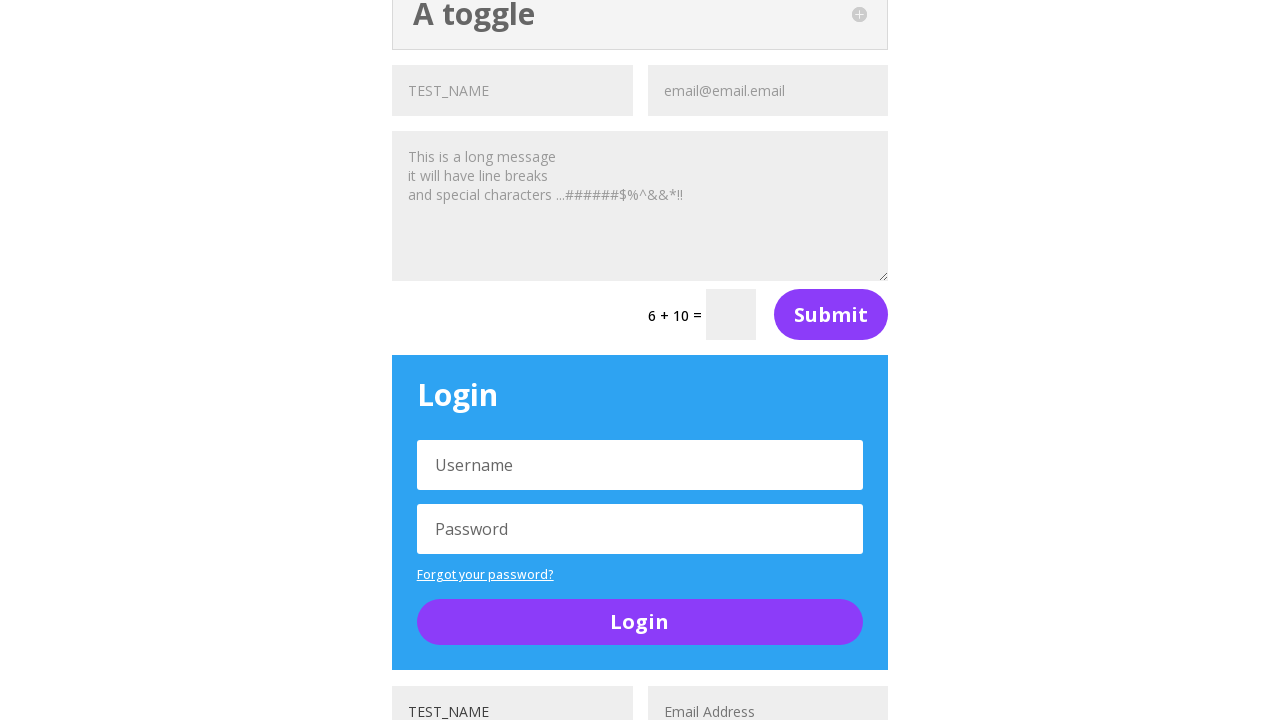

Filled email field in third contact form with 'email@email.email' on #et_pb_contact_email_2
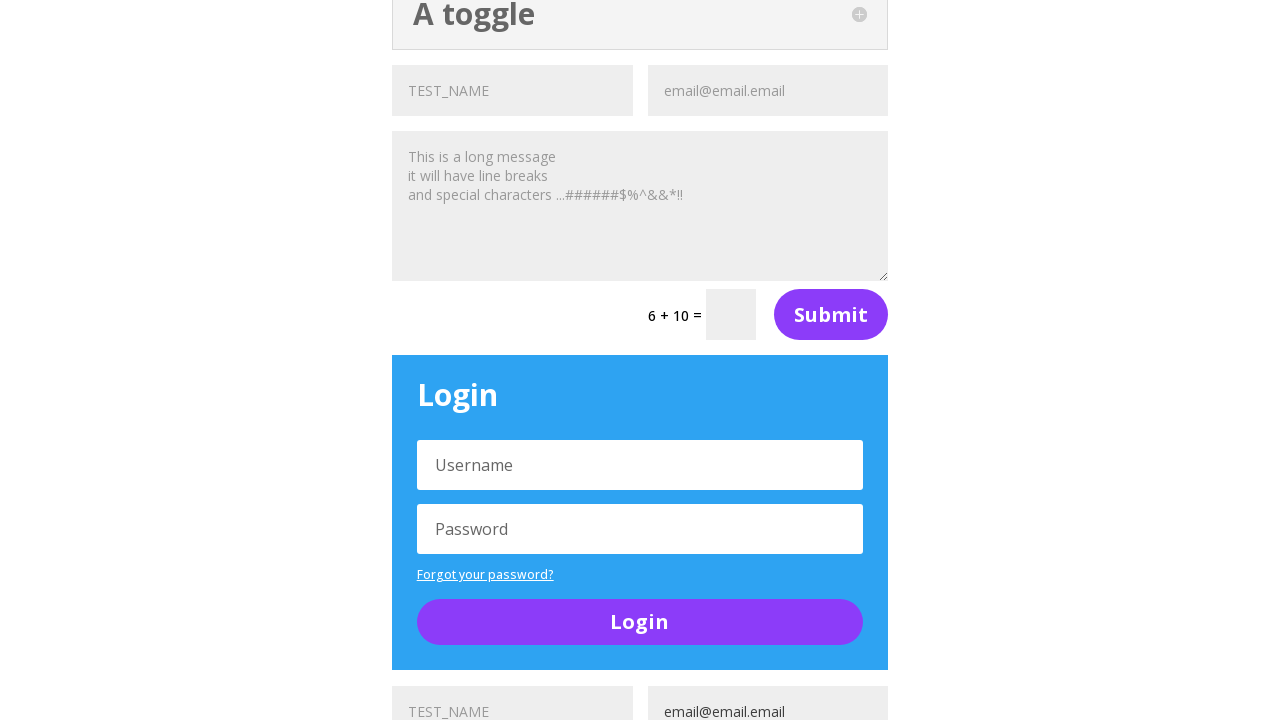

Filled message field in third contact form with multi-line text and special characters on #et_pb_contact_message_2
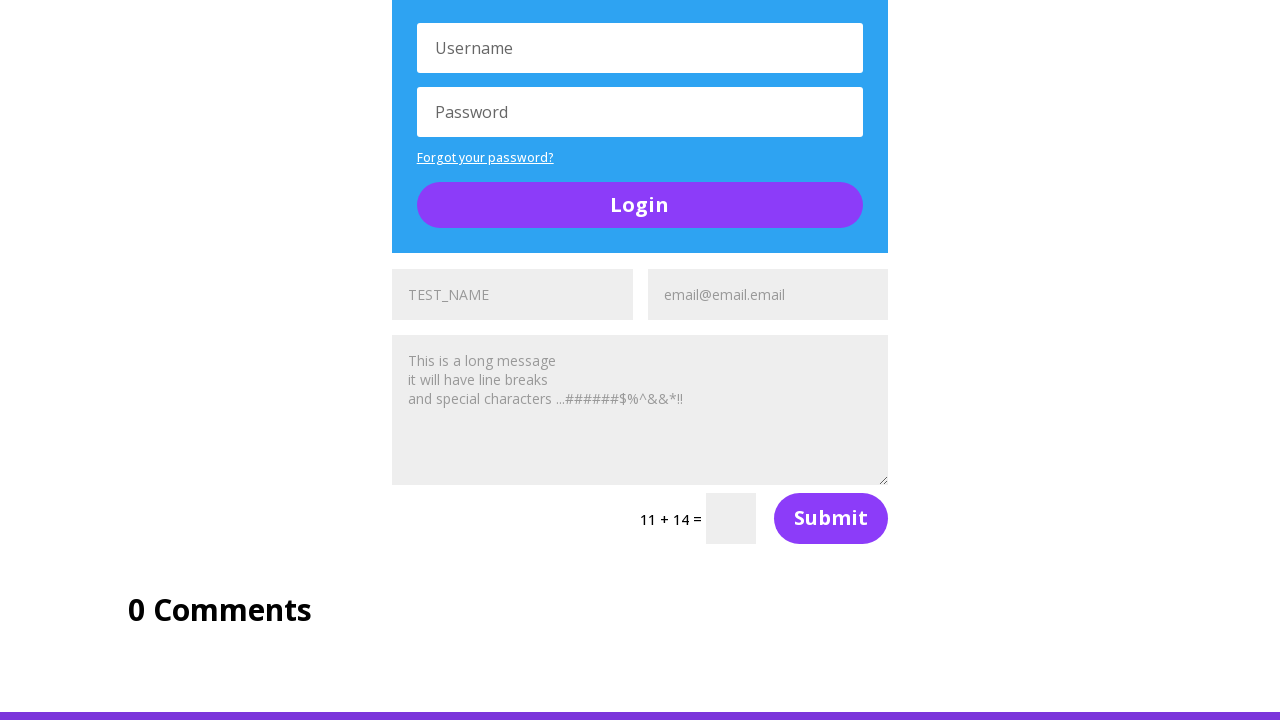

Retrieved text content from third contact form message field
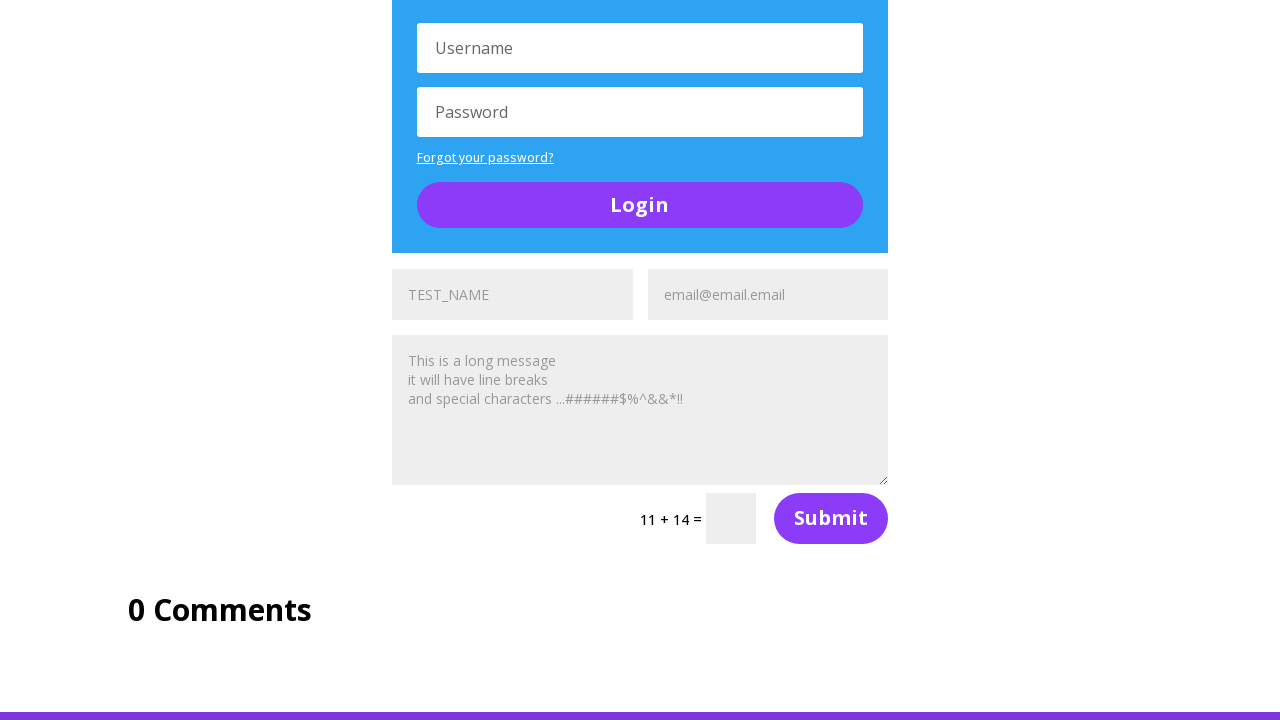

Verified that third contact form message field contains the expected text with line breaks and special characters
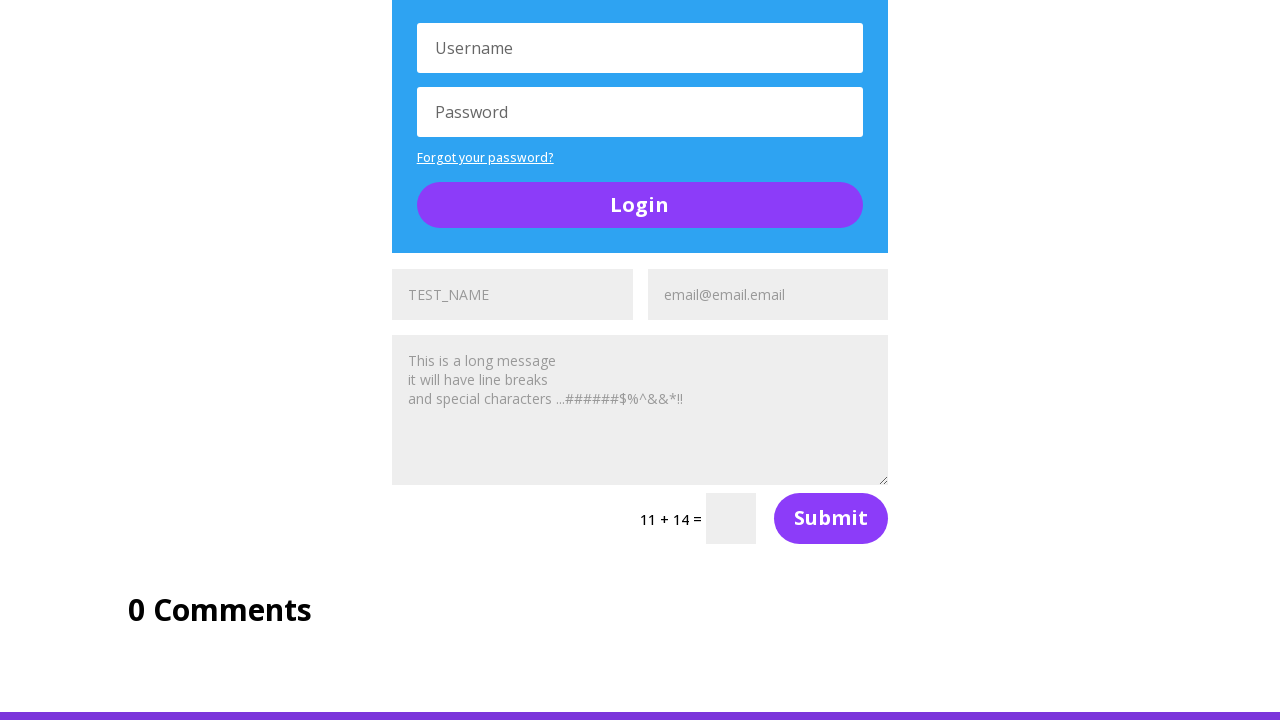

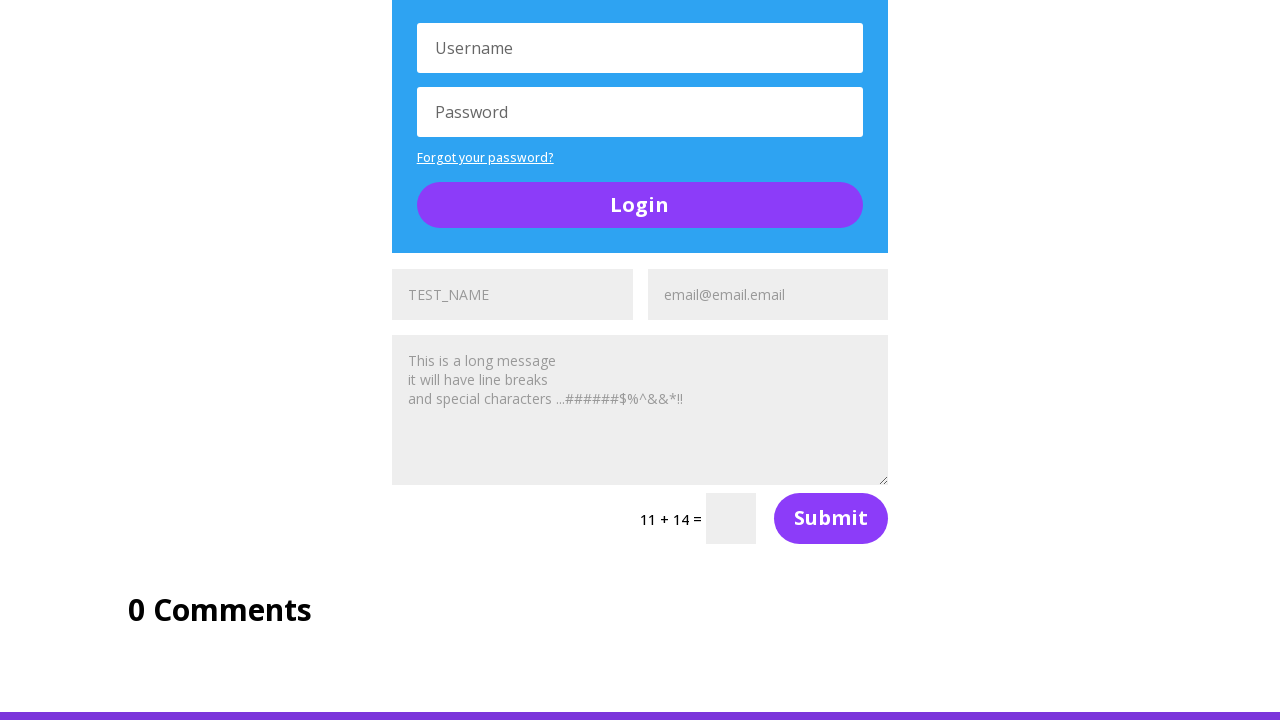